Tests the AngularJS homepage todo list functionality by adding a new todo item, verifying it was added, and marking it as complete.

Starting URL: https://angularjs.org

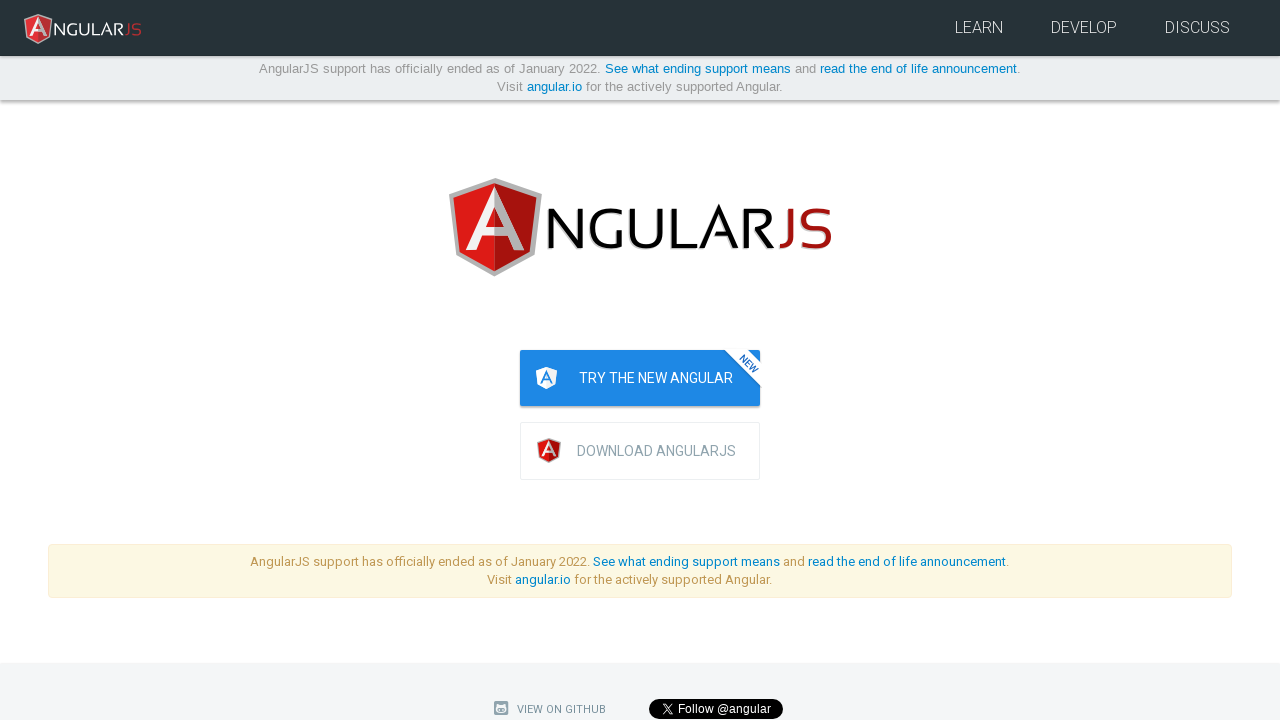

Filled todo text input with 'write first protractor test' on input[ng-model='todoList.todoText']
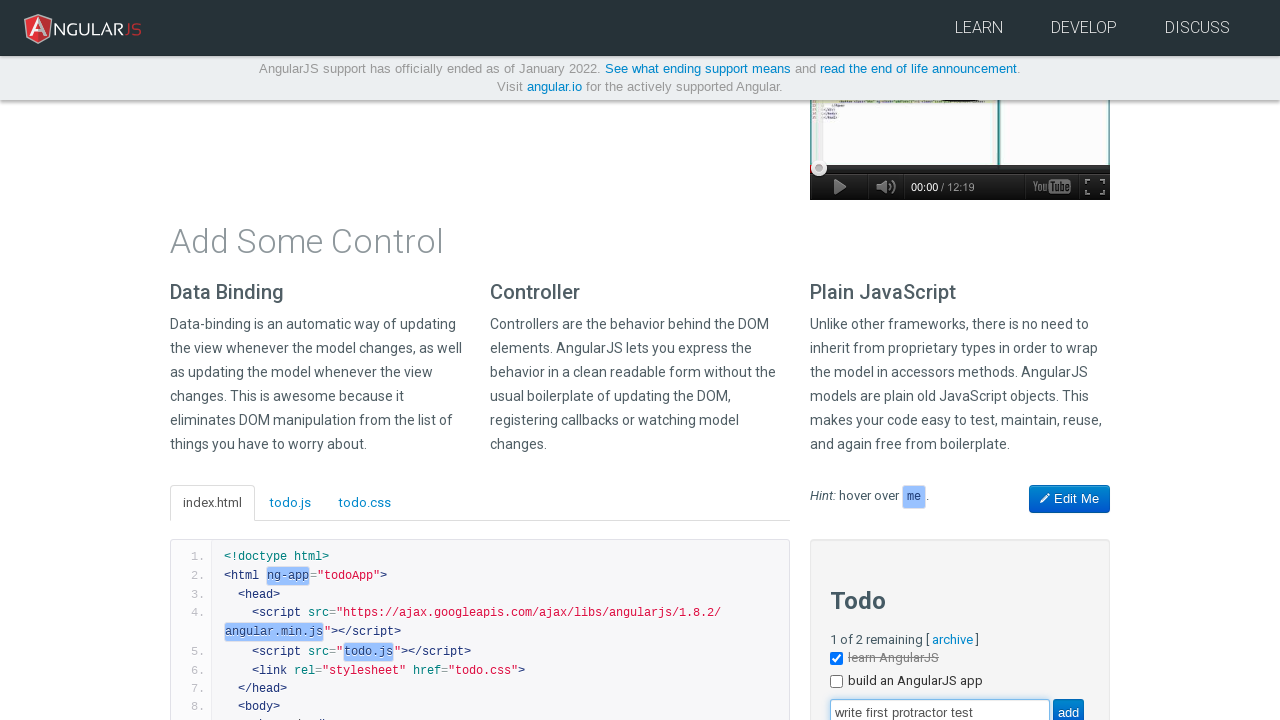

Clicked add button to create new todo item at (1068, 706) on [value='add']
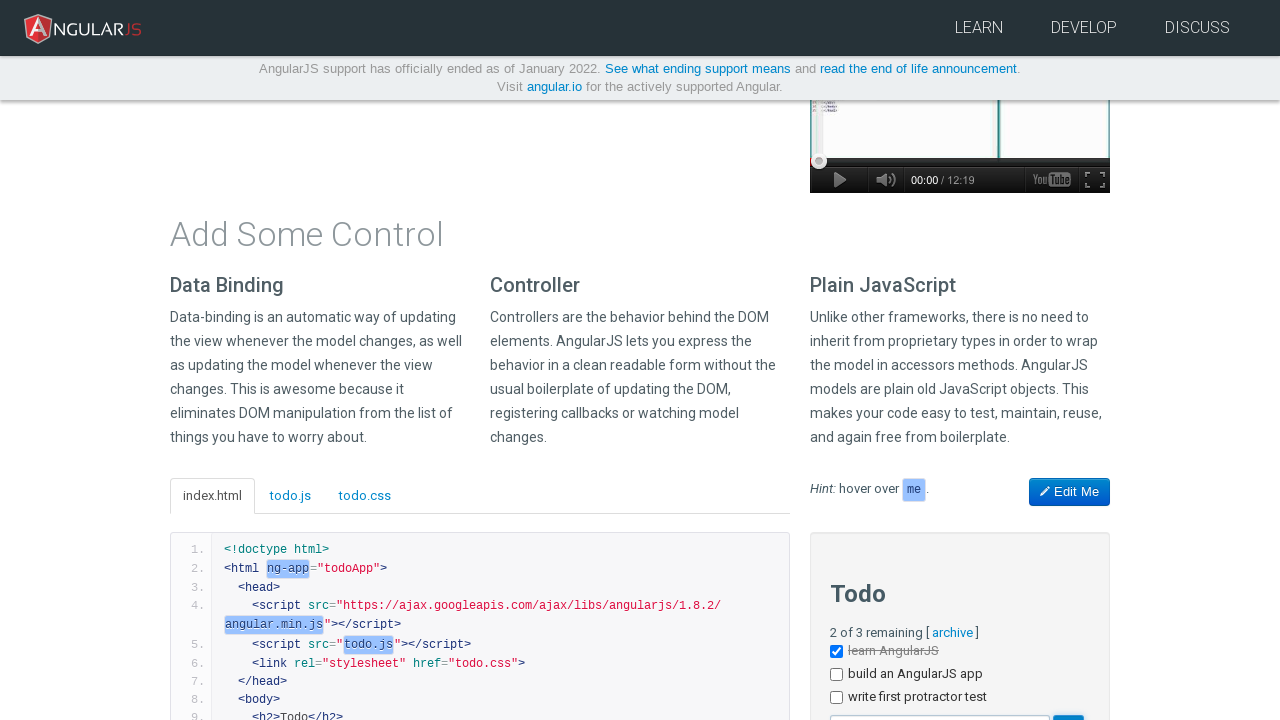

New todo item appeared on the page
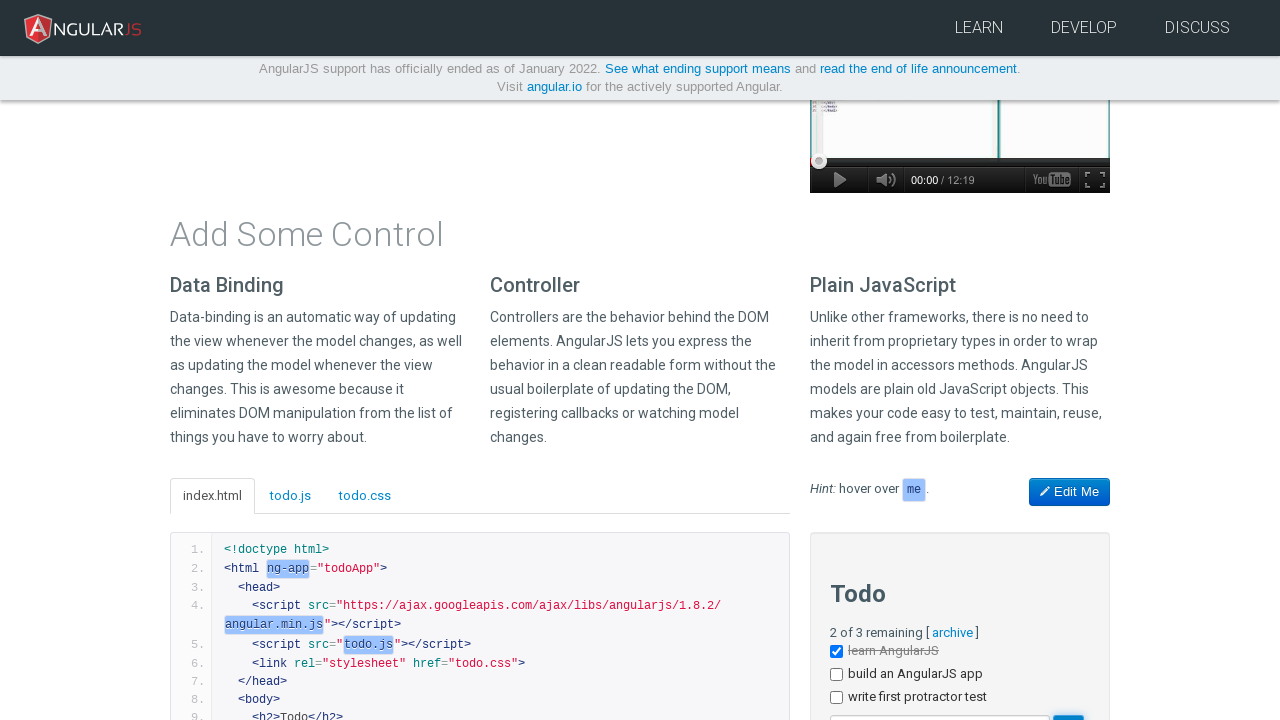

Clicked checkbox on third todo item to mark it complete at (836, 698) on li:nth-child(3) input[type='checkbox']
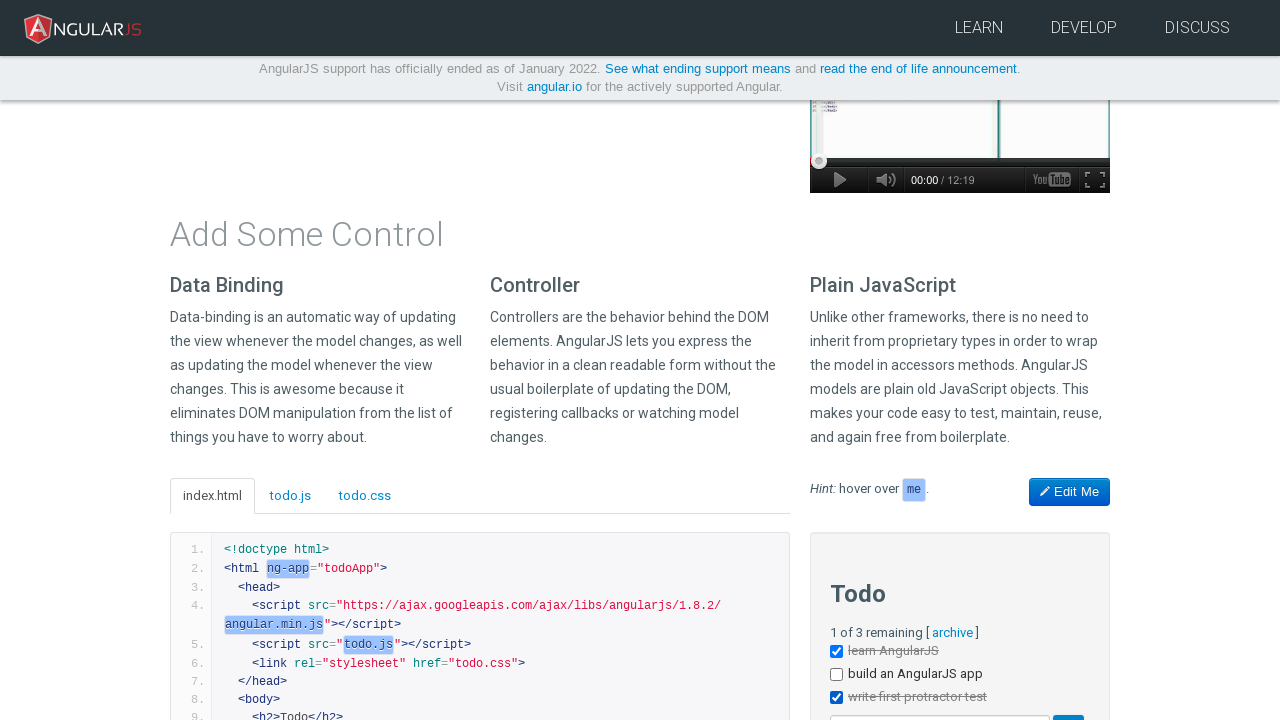

Todo item marked as complete
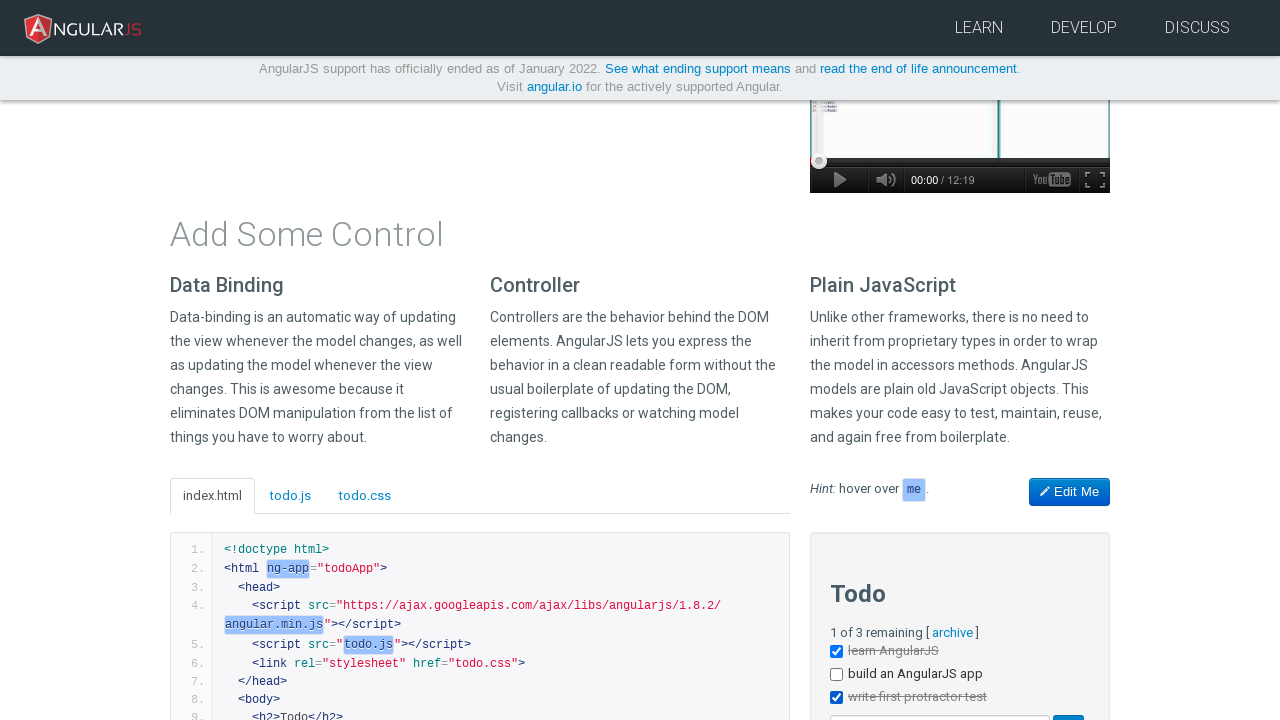

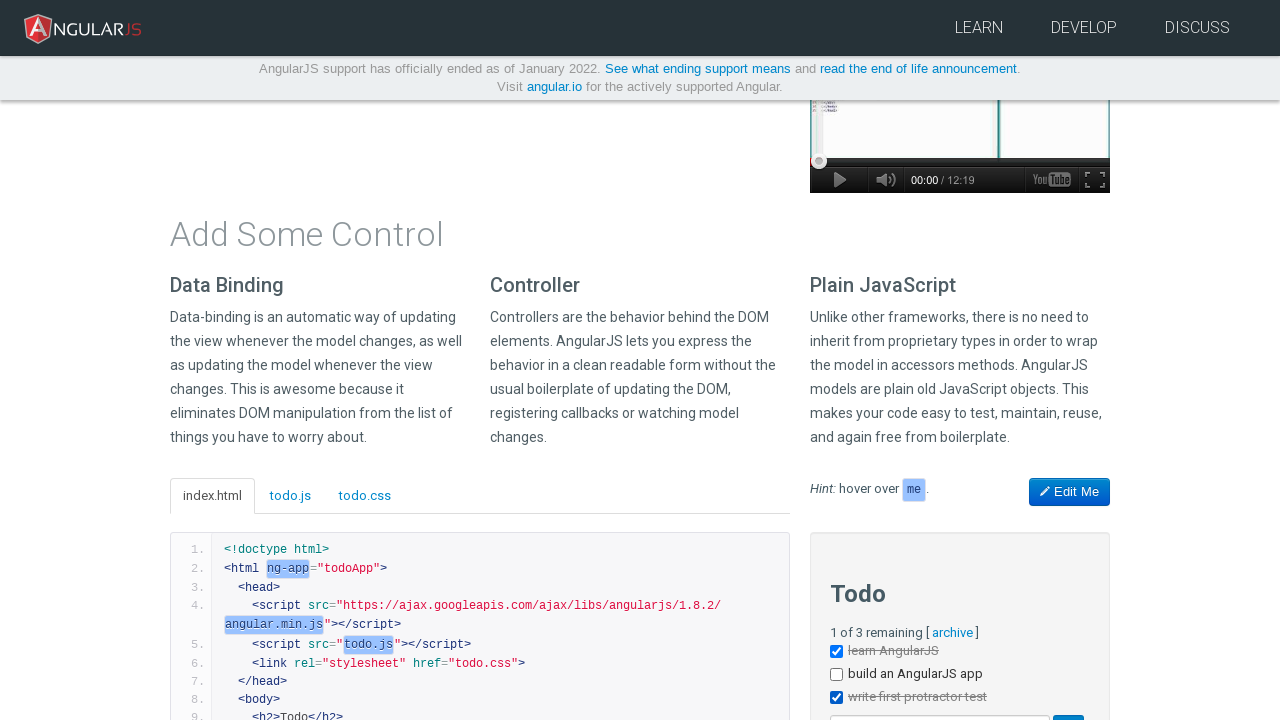